Tests radio button functionality by clicking a radio button and verifying it becomes selected

Starting URL: https://www.selenium.dev/selenium/web/web-form.html

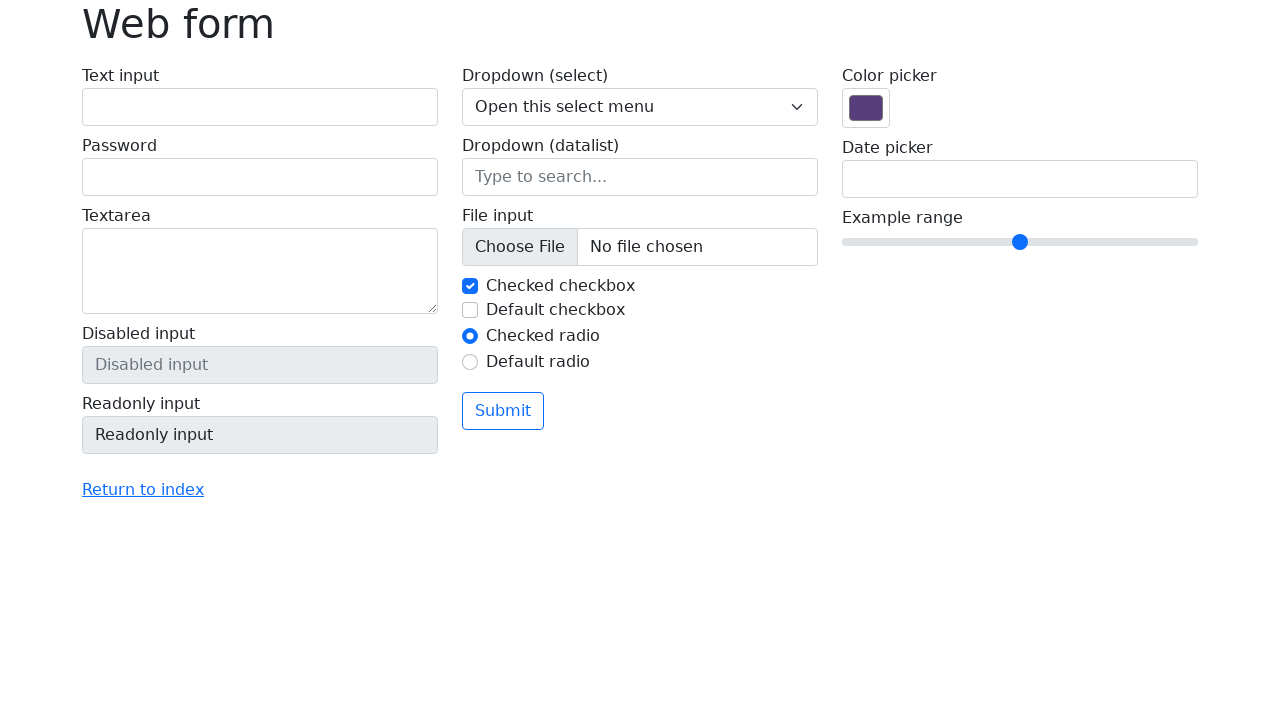

Clicked radio button #my-radio-2 to select it at (470, 362) on #my-radio-2
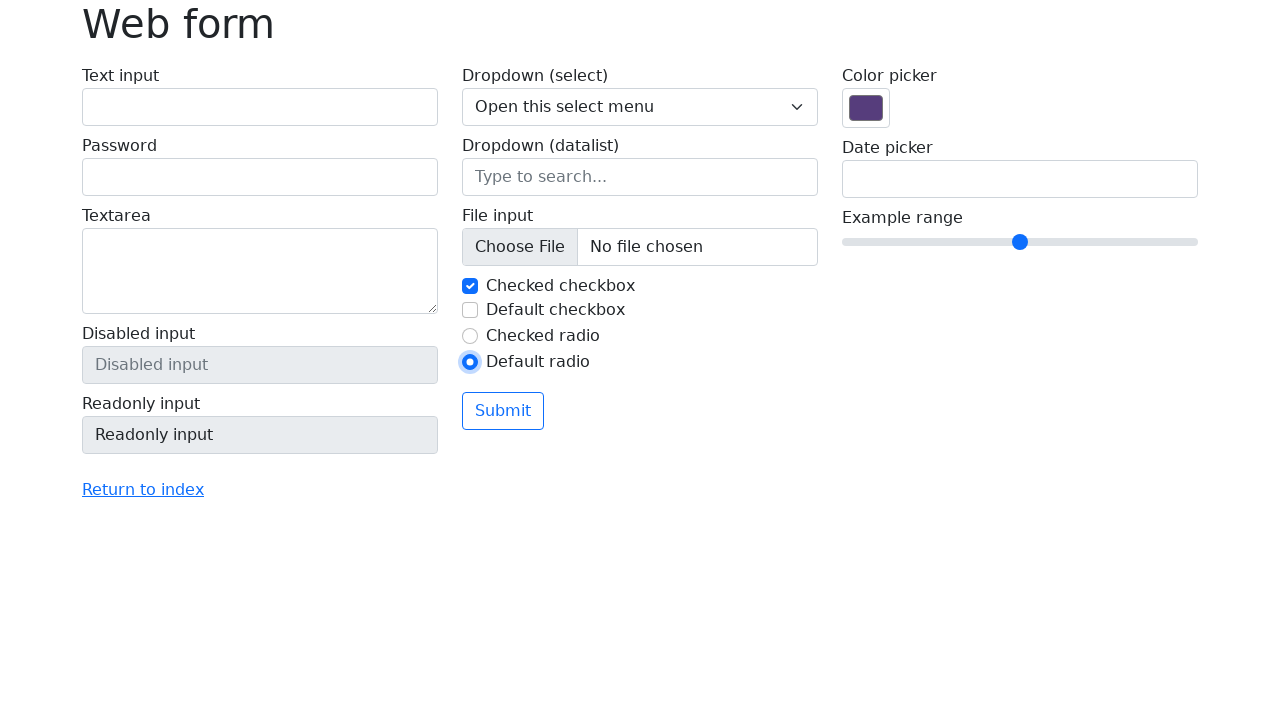

Verified radio button #my-radio-2 is selected
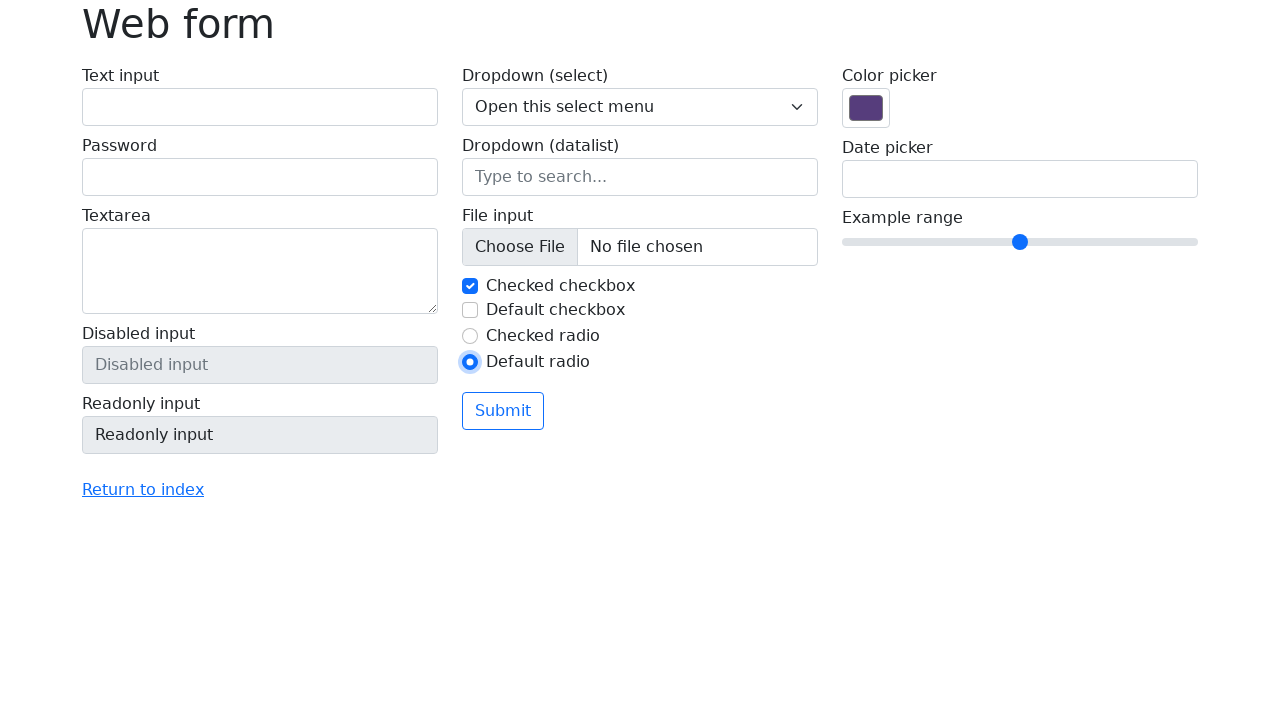

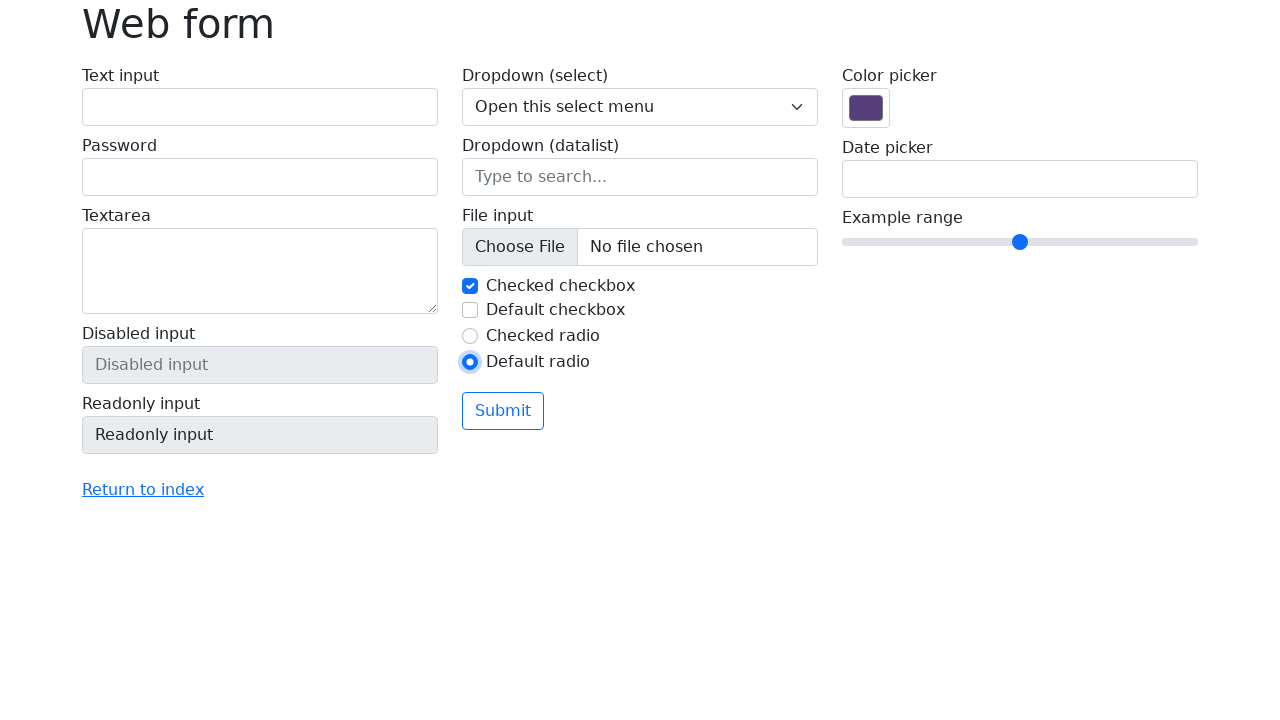